Tests that clicking the Due column header sorts the numeric values in ascending order by clicking once and verifying the column data is sorted.

Starting URL: http://the-internet.herokuapp.com/tables

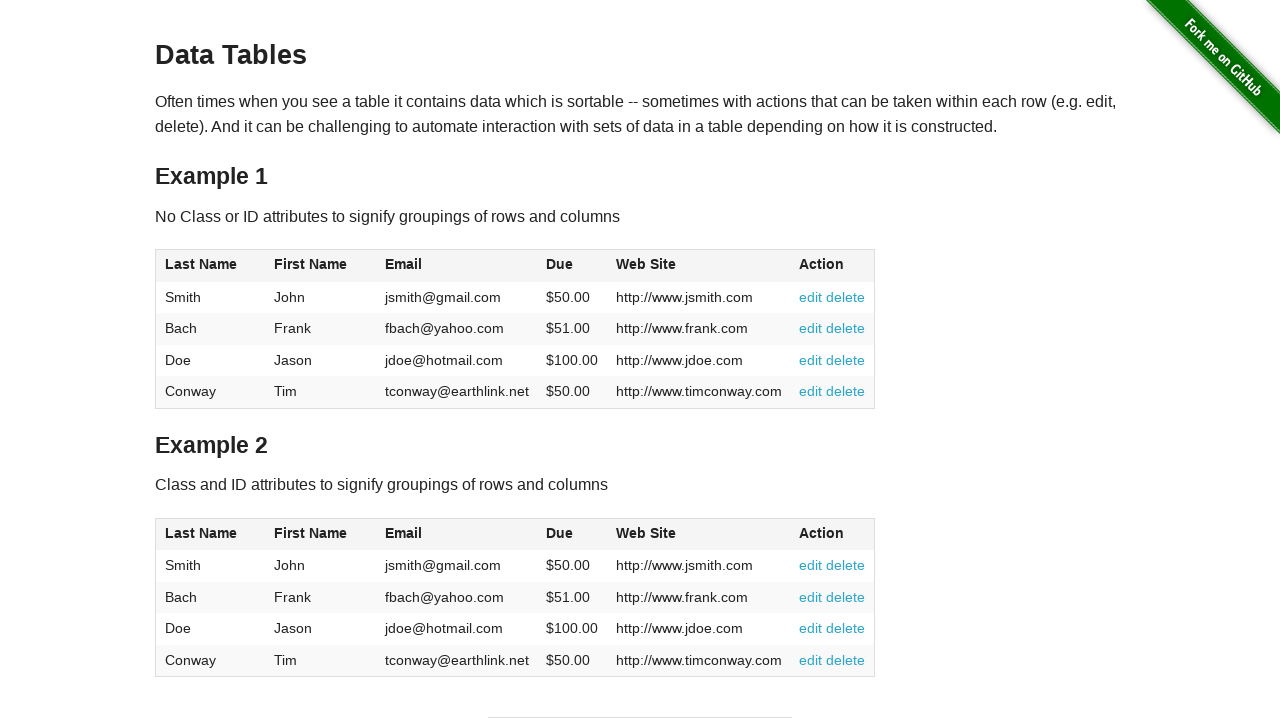

Clicked Due column header to sort ascending at (572, 266) on #table1 thead tr th:nth-of-type(4)
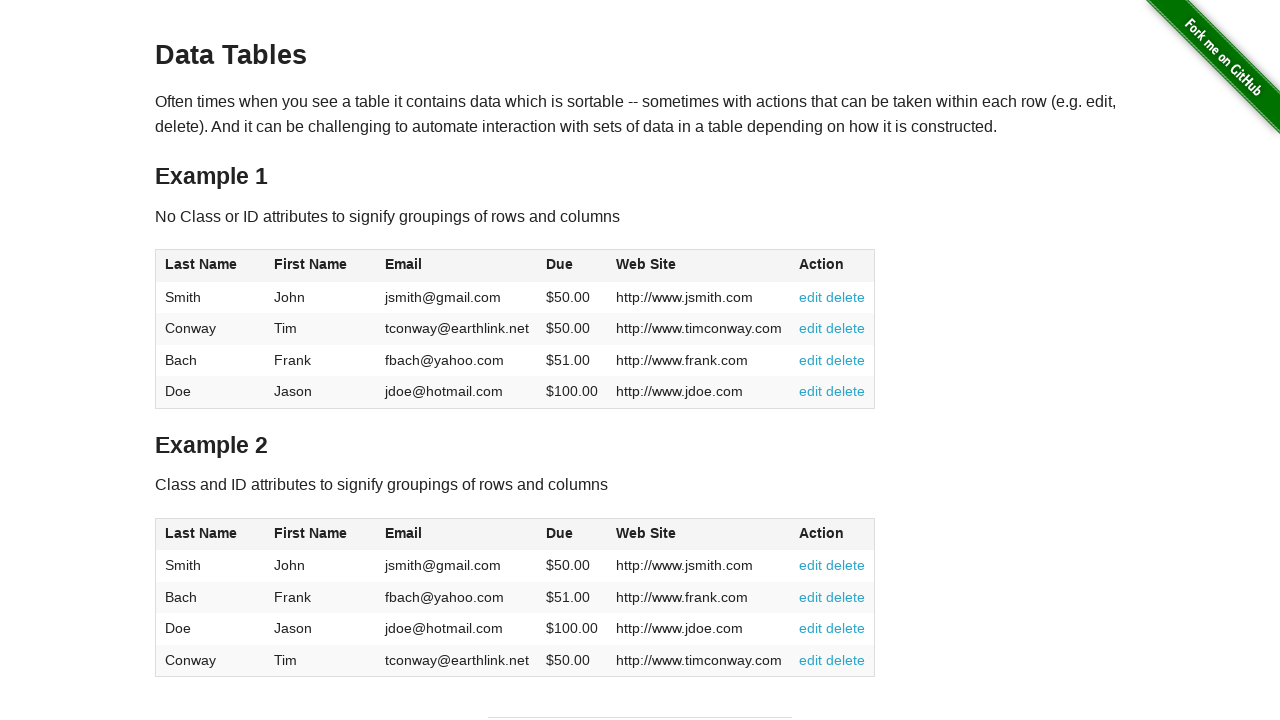

Table sorted and Due column data verified
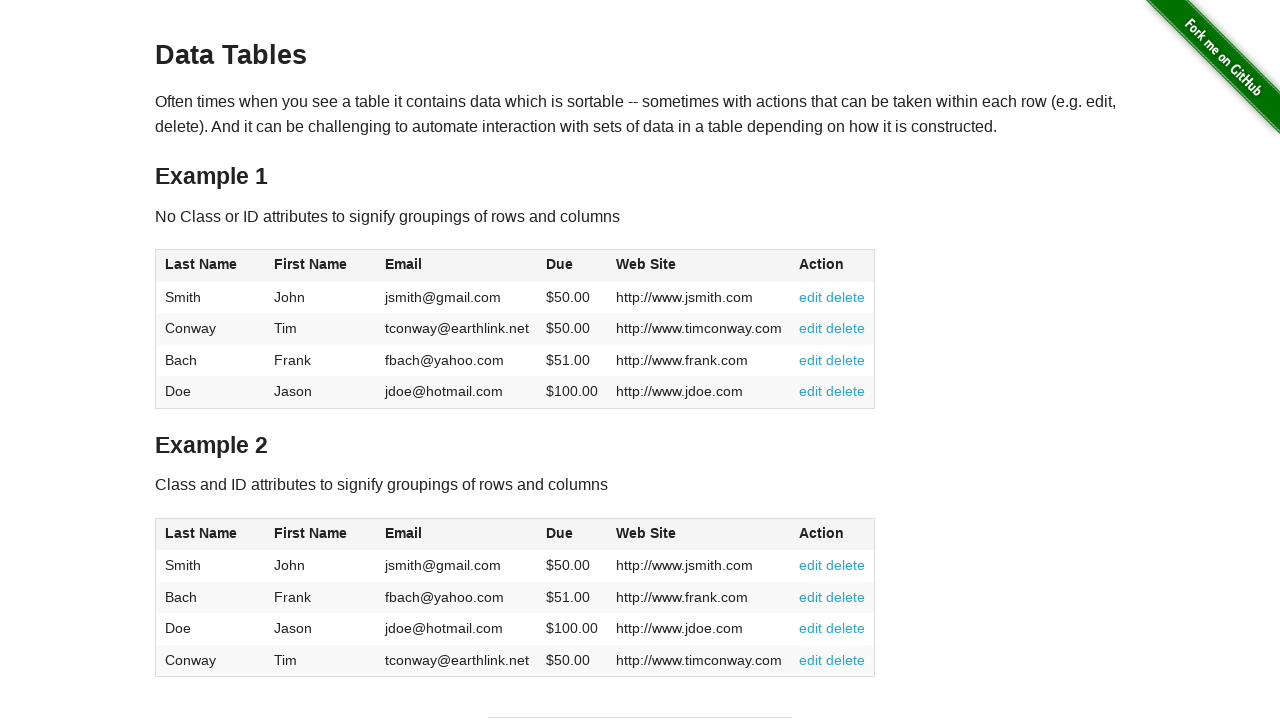

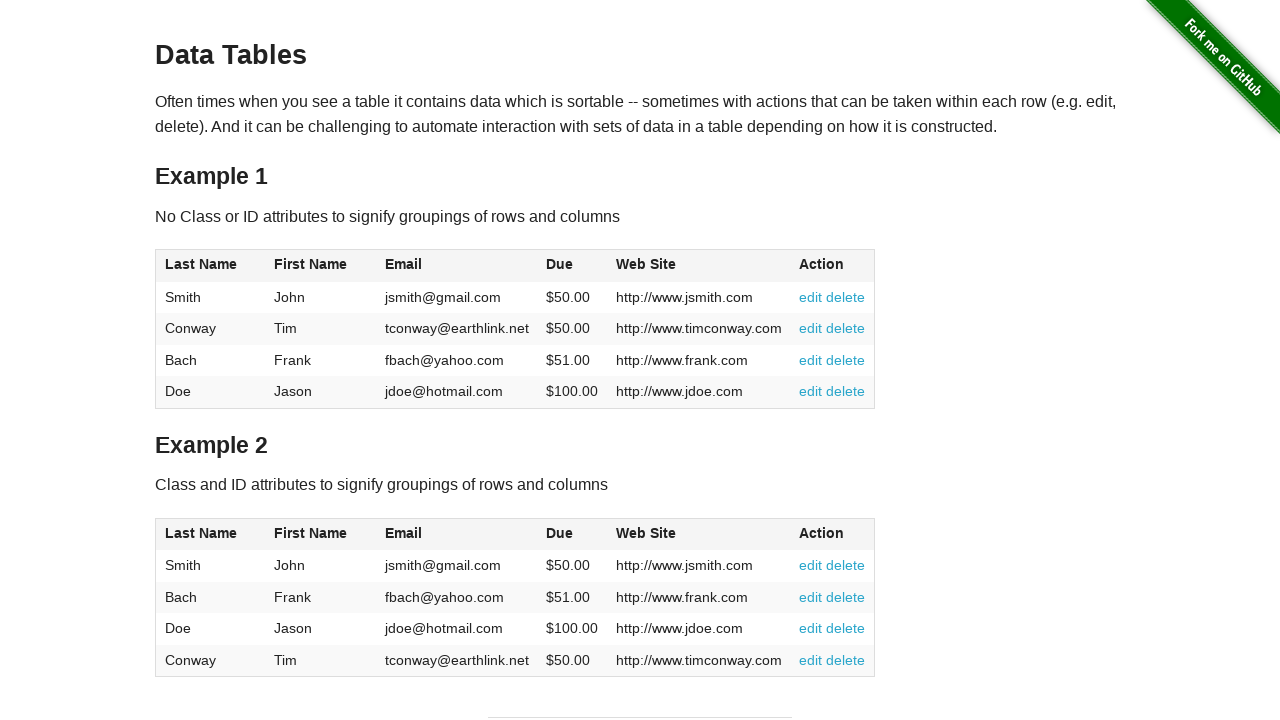